Tests the jQuery UI datepicker by switching to an iframe, opening the datepicker, navigating to the previous month, and selecting the last day of the last week

Starting URL: https://jqueryui.com/datepicker/

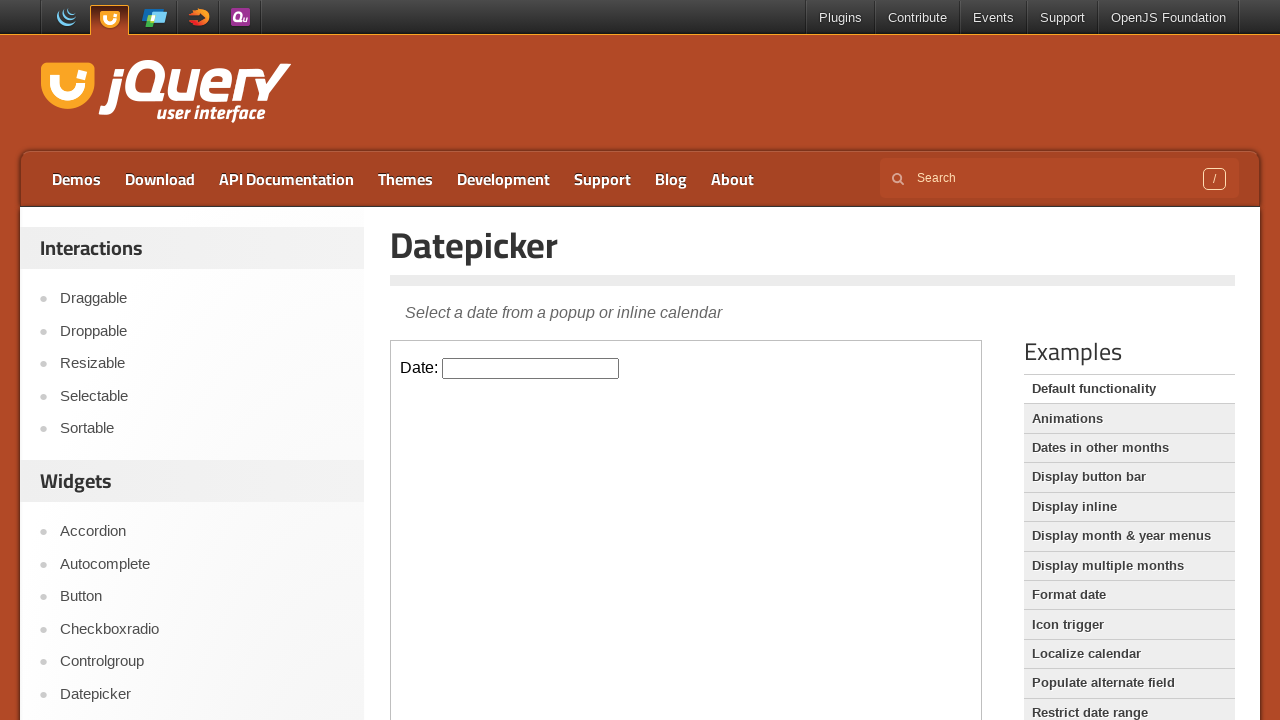

Located the datepicker iframe
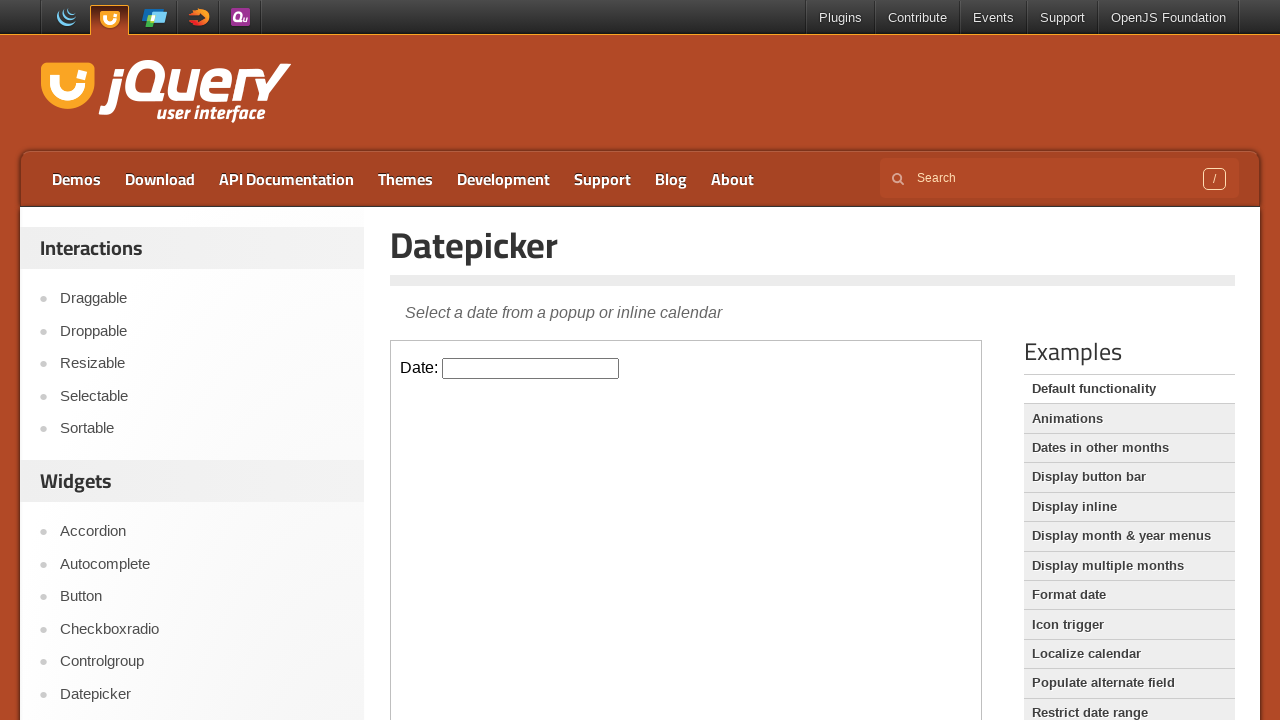

Clicked the datepicker input field to open the calendar at (531, 368) on iframe.demo-frame >> internal:control=enter-frame >> #datepicker
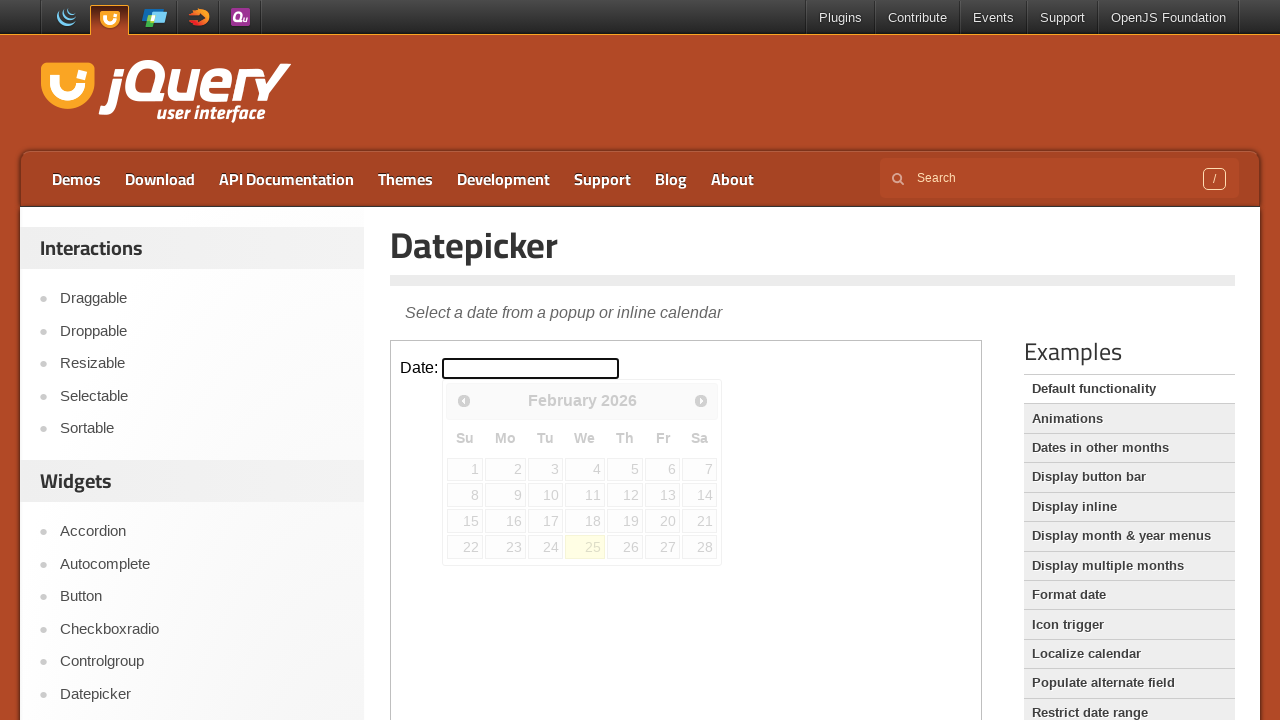

Clicked the previous month navigation arrow at (464, 400) on iframe.demo-frame >> internal:control=enter-frame >> xpath=//*[@id='ui-datepicke
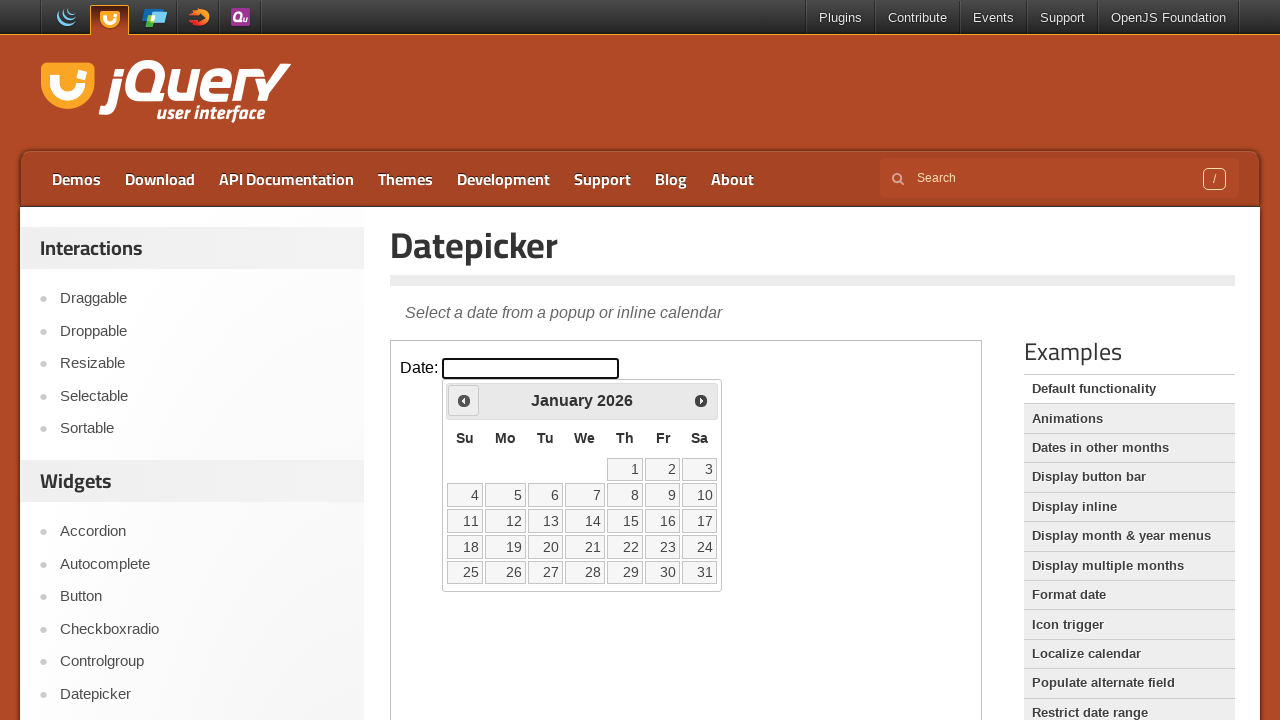

Selected the last day of the last week in the month at (700, 572) on iframe.demo-frame >> internal:control=enter-frame >> xpath=//*[@id='ui-datepicke
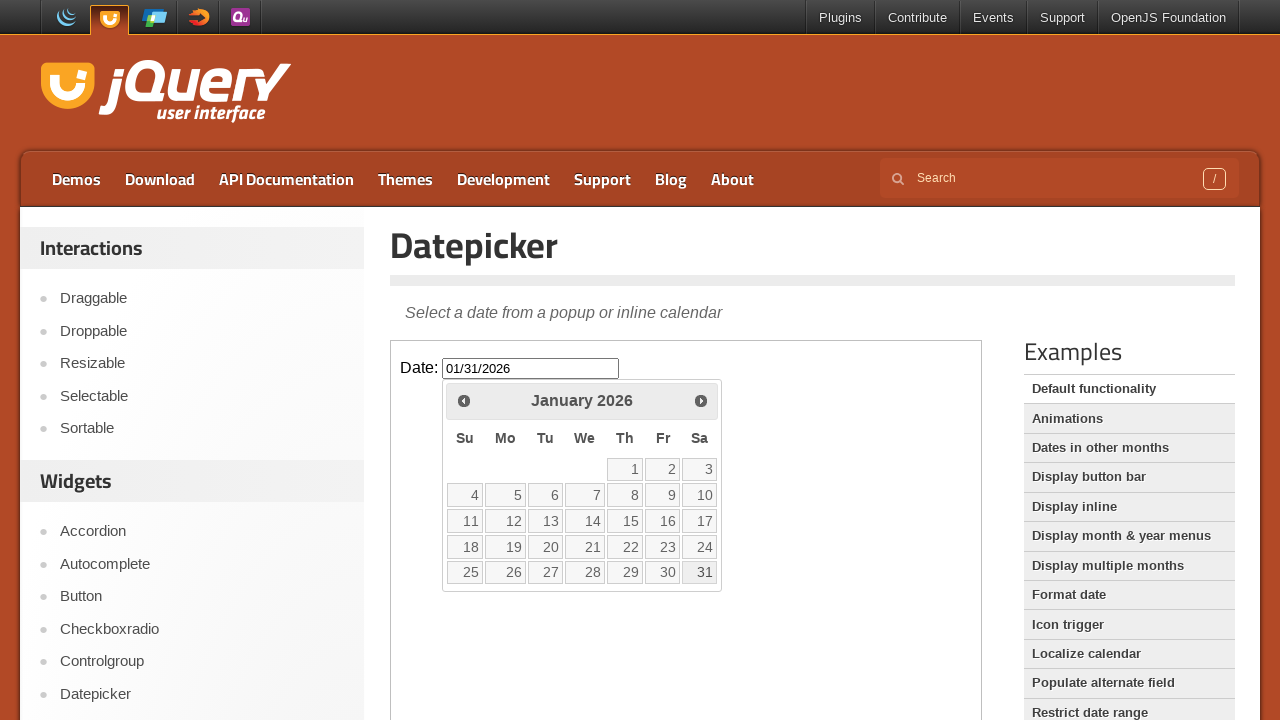

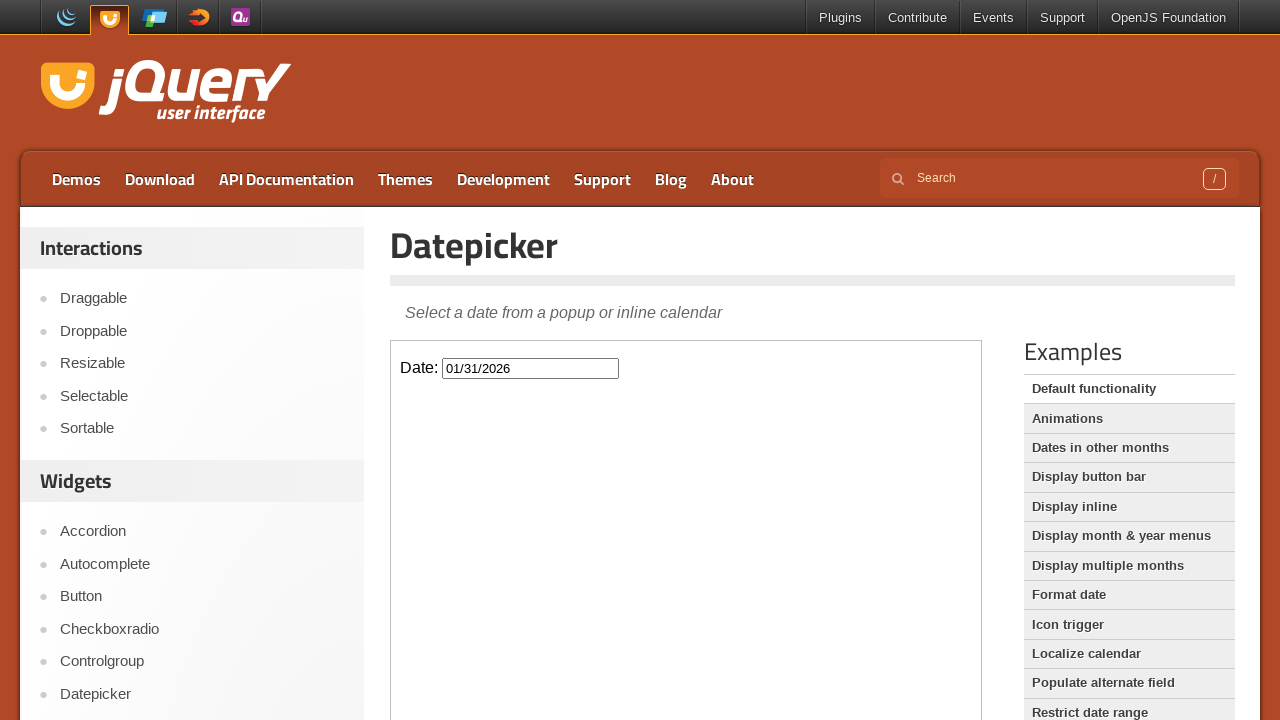